Tests the Riot Games homepage by verifying main navigation links are visible and then clicking on the "Who We Are" link to navigate to that page.

Starting URL: https://www.riotgames.com/en

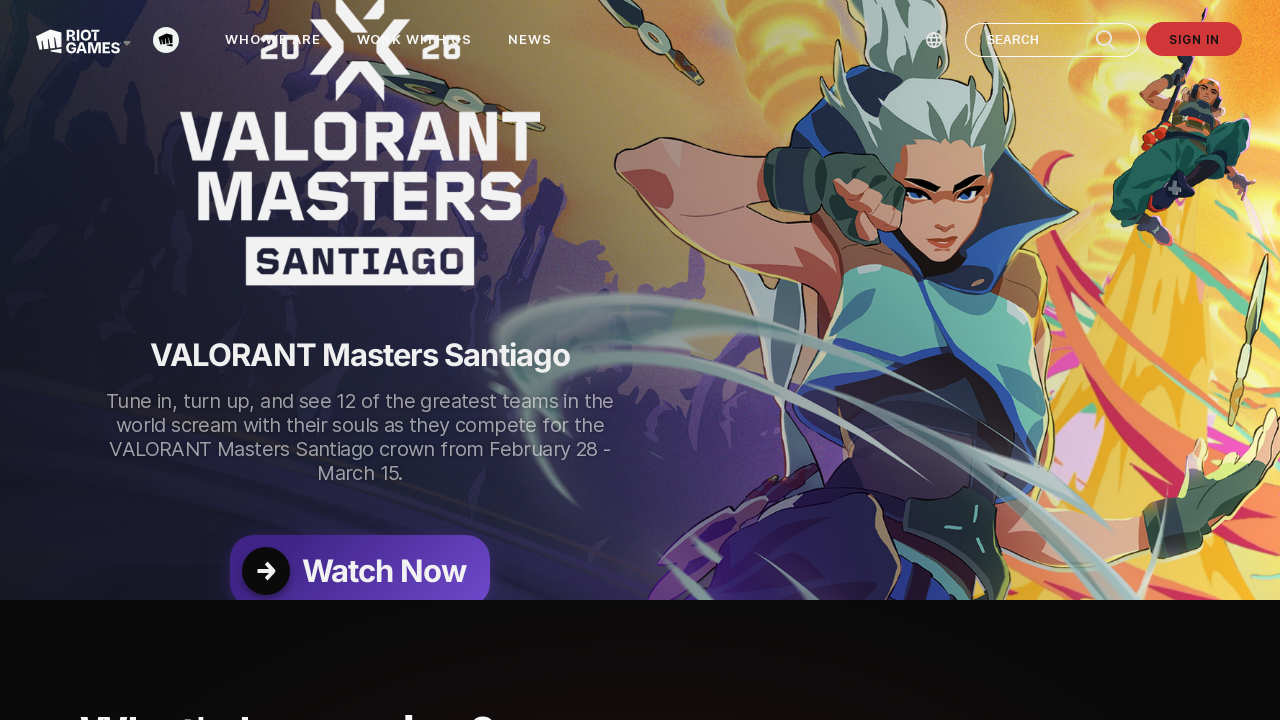

Verified 'Who We Are' link is visible in main navigation
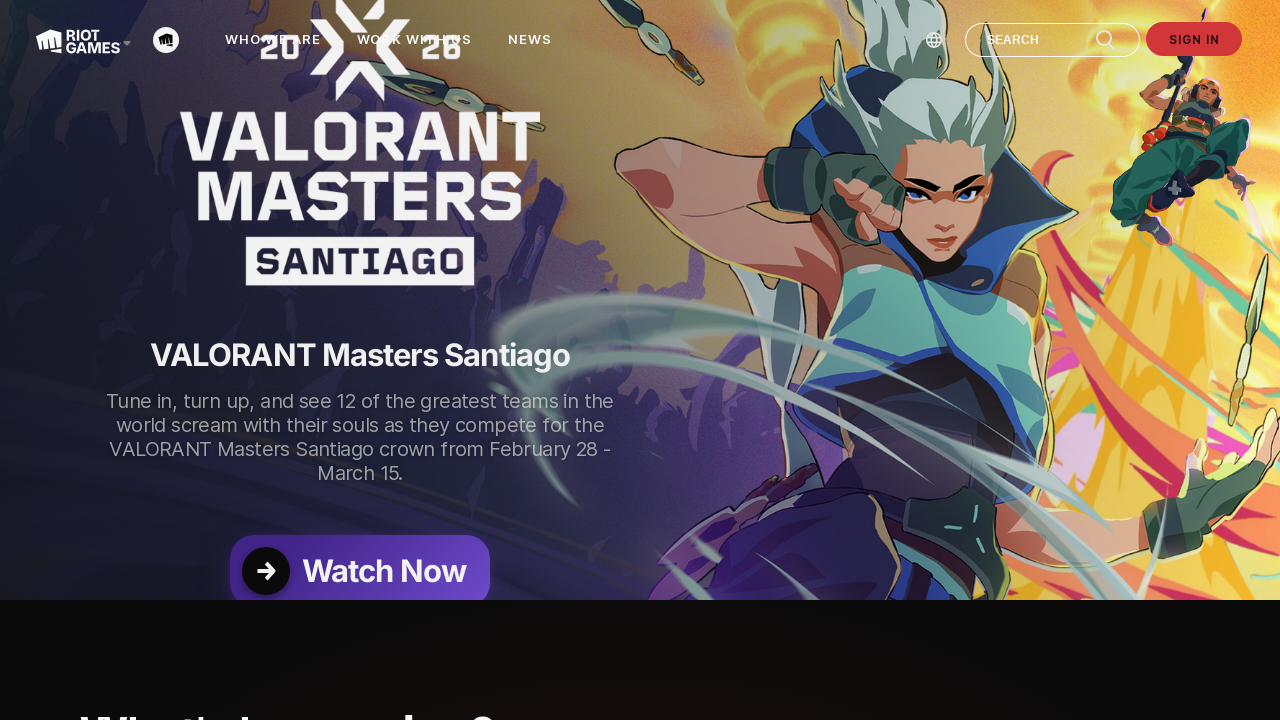

Verified 'Work With Us' link is visible in main navigation
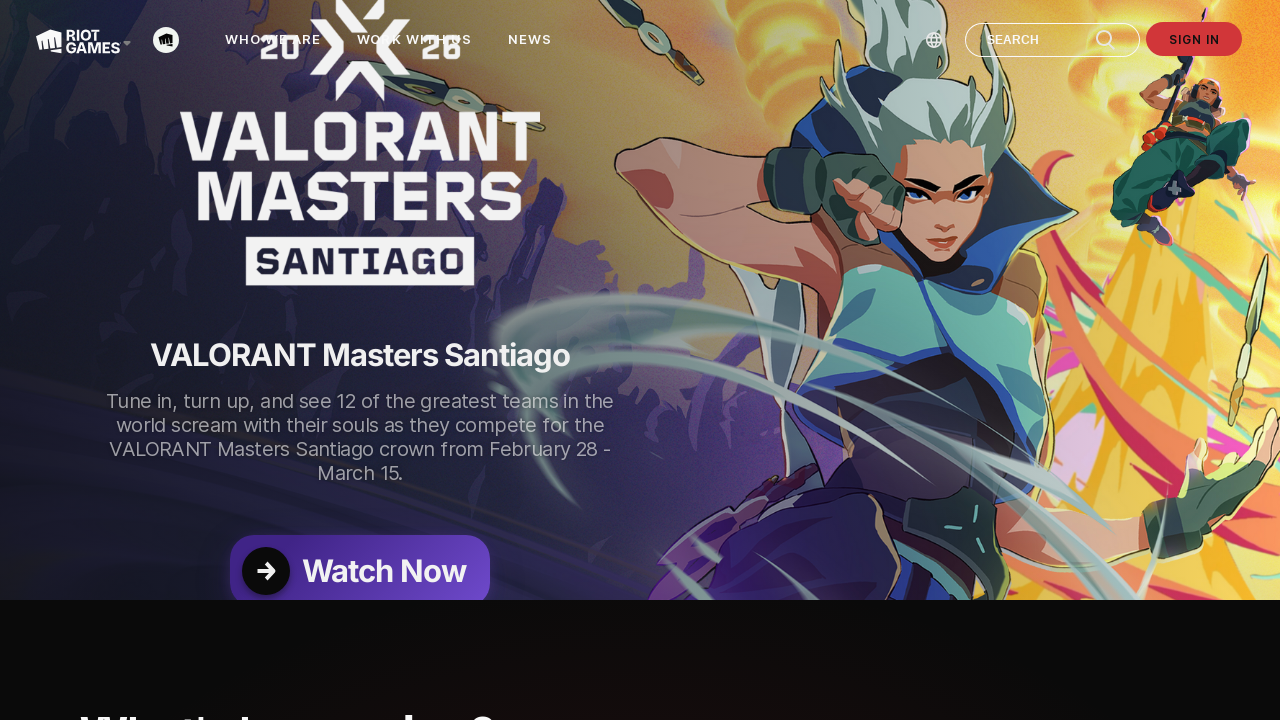

Verified 'News' link is visible in main navigation
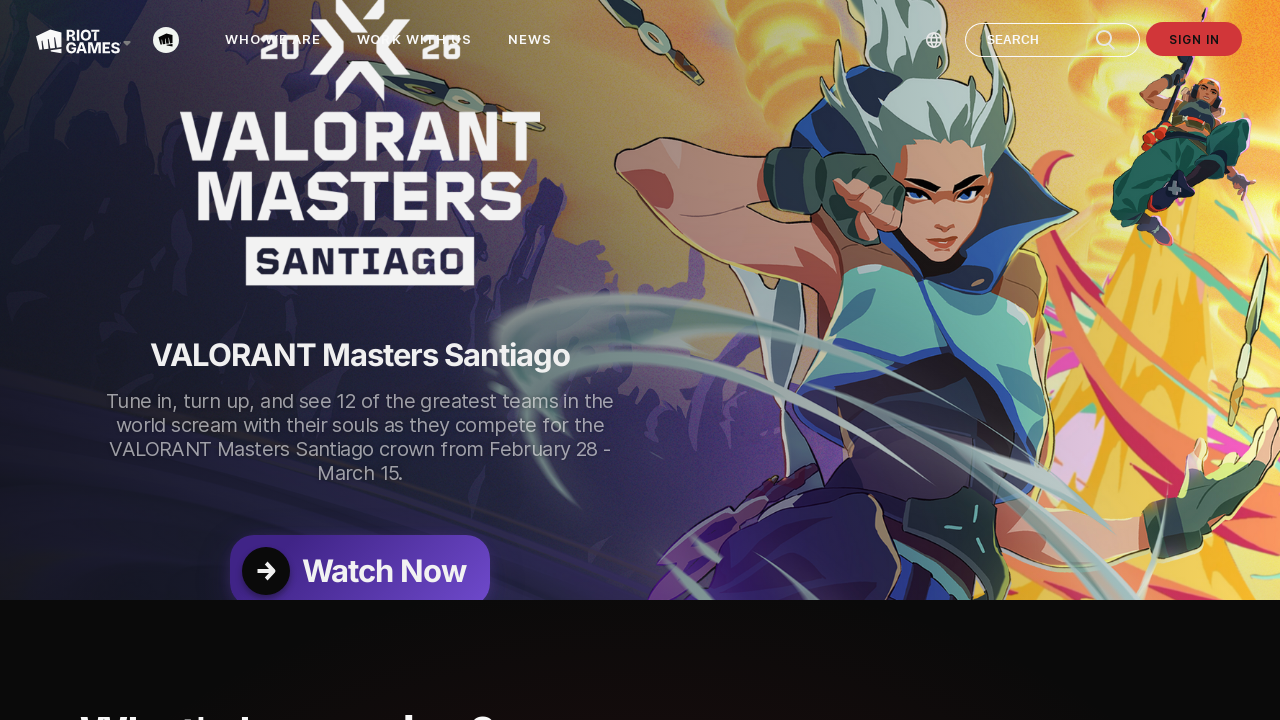

Clicked on 'Who We Are' link at (275, 40) on internal:role=link[name="Who We Are"i]
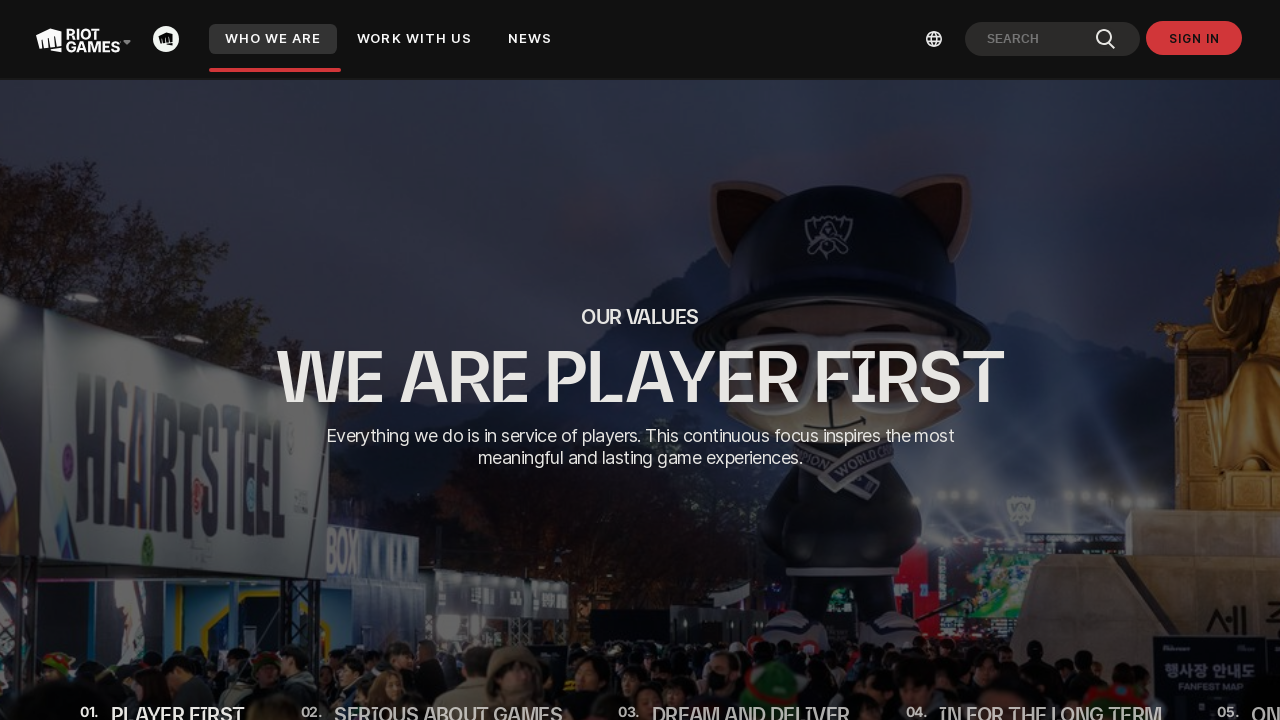

Successfully navigated to 'Who We Are' page
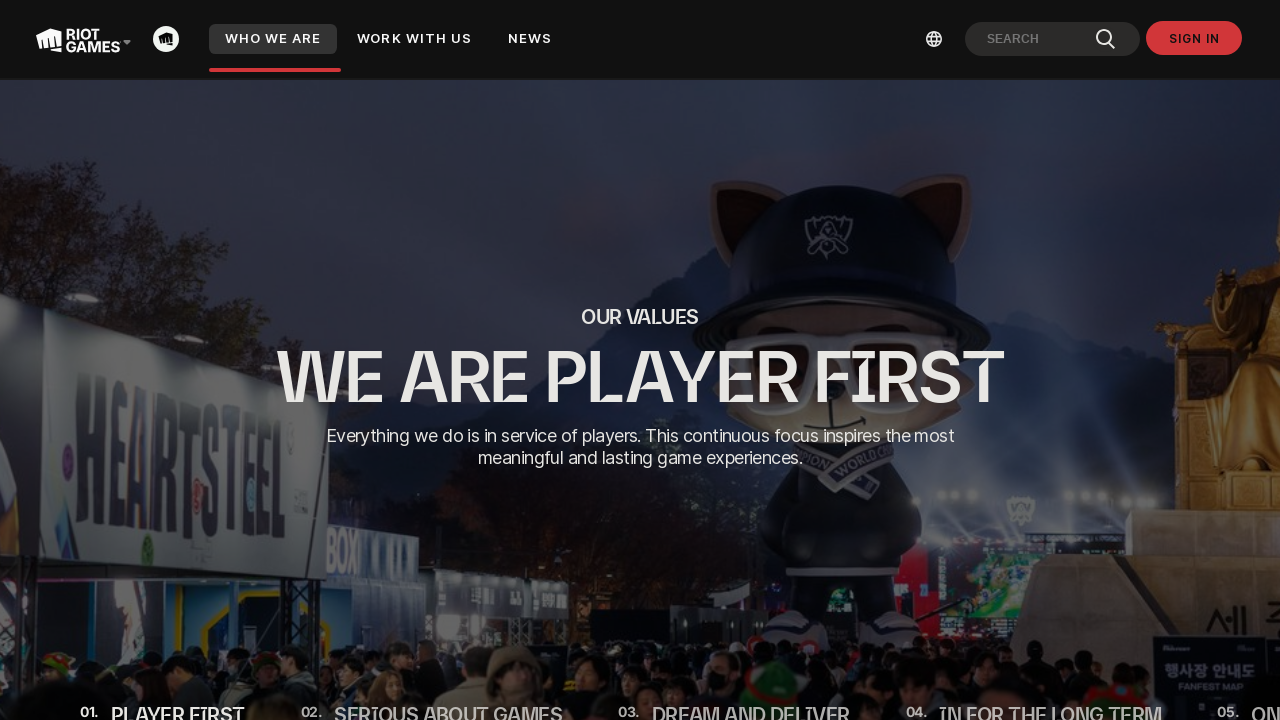

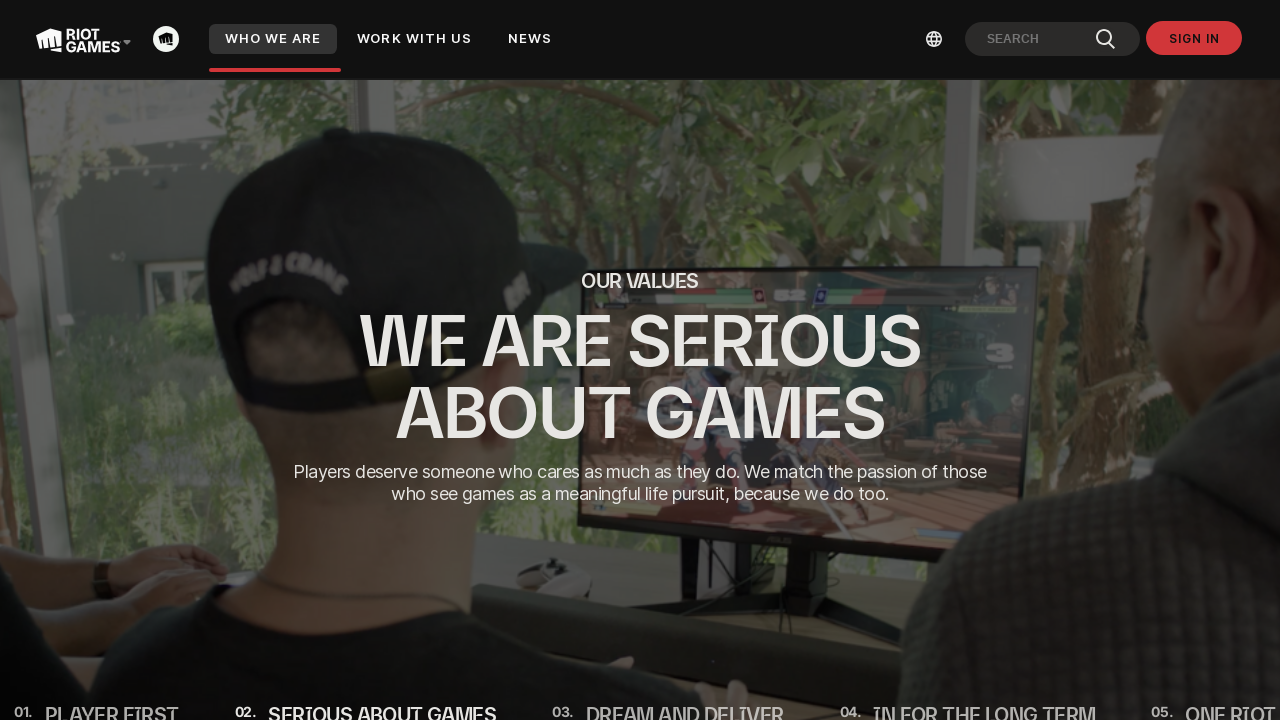